Tests the add/remove elements functionality by clicking the Add Element button to create a Delete button, verifying it's visible, then clicking Delete to remove it

Starting URL: https://the-internet.herokuapp.com/add_remove_elements/

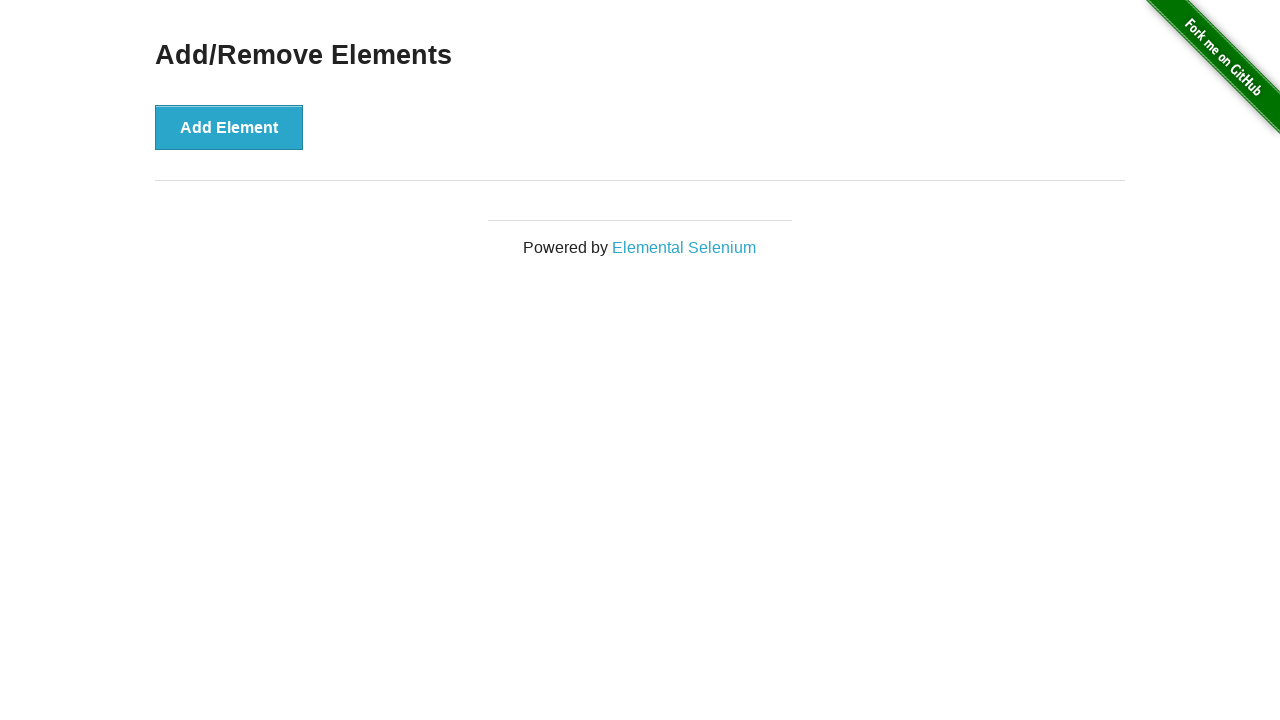

Clicked Add Element button to create a Delete button at (229, 127) on button:has-text('Add Element')
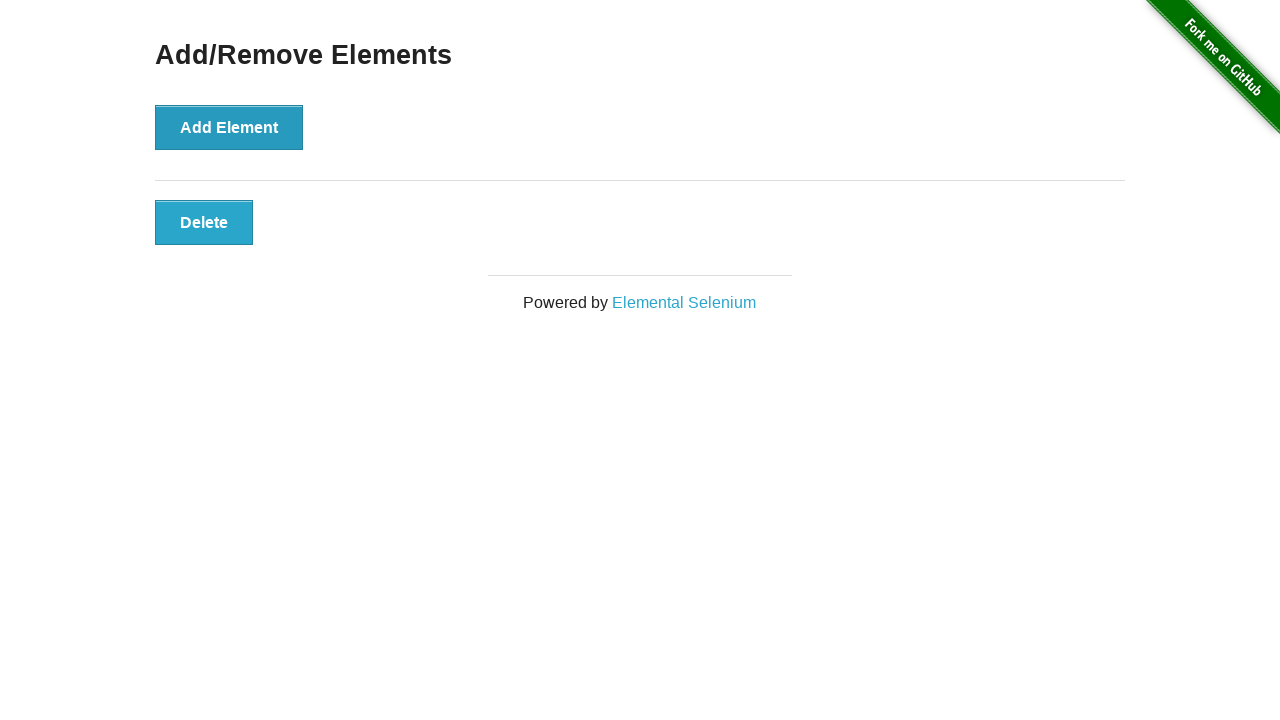

Located the Delete button element
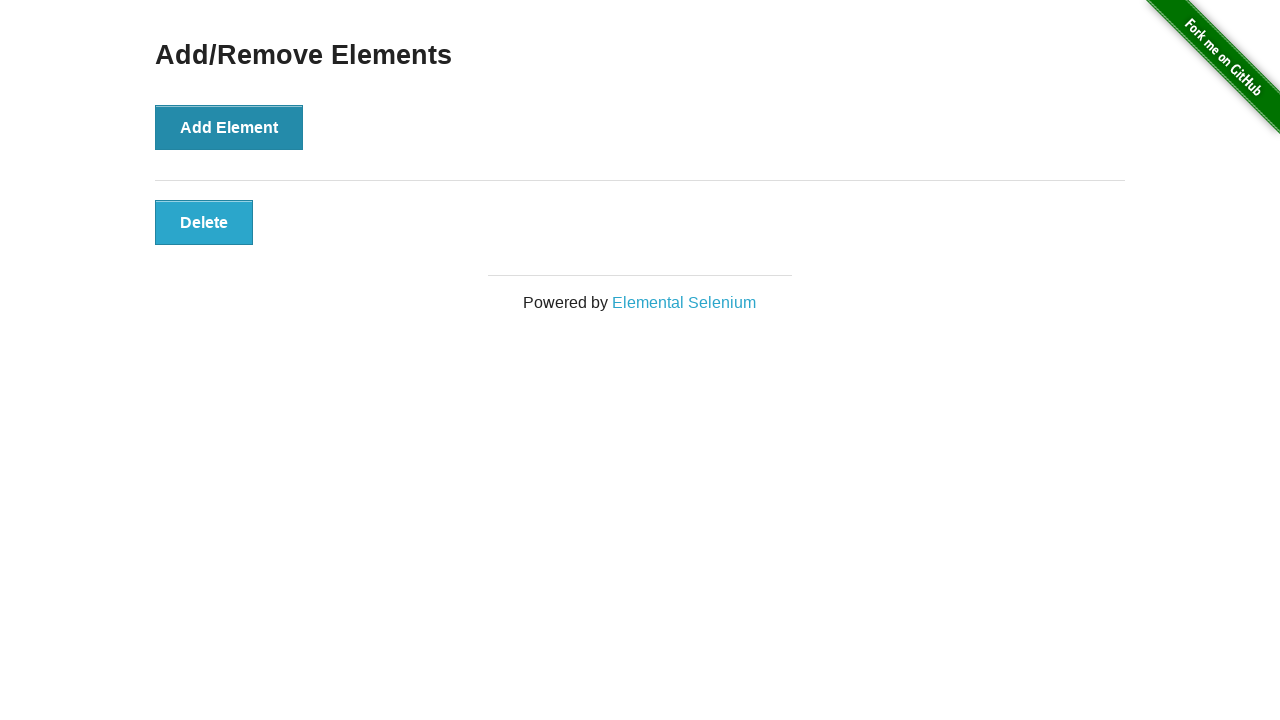

Verified Delete button is visible
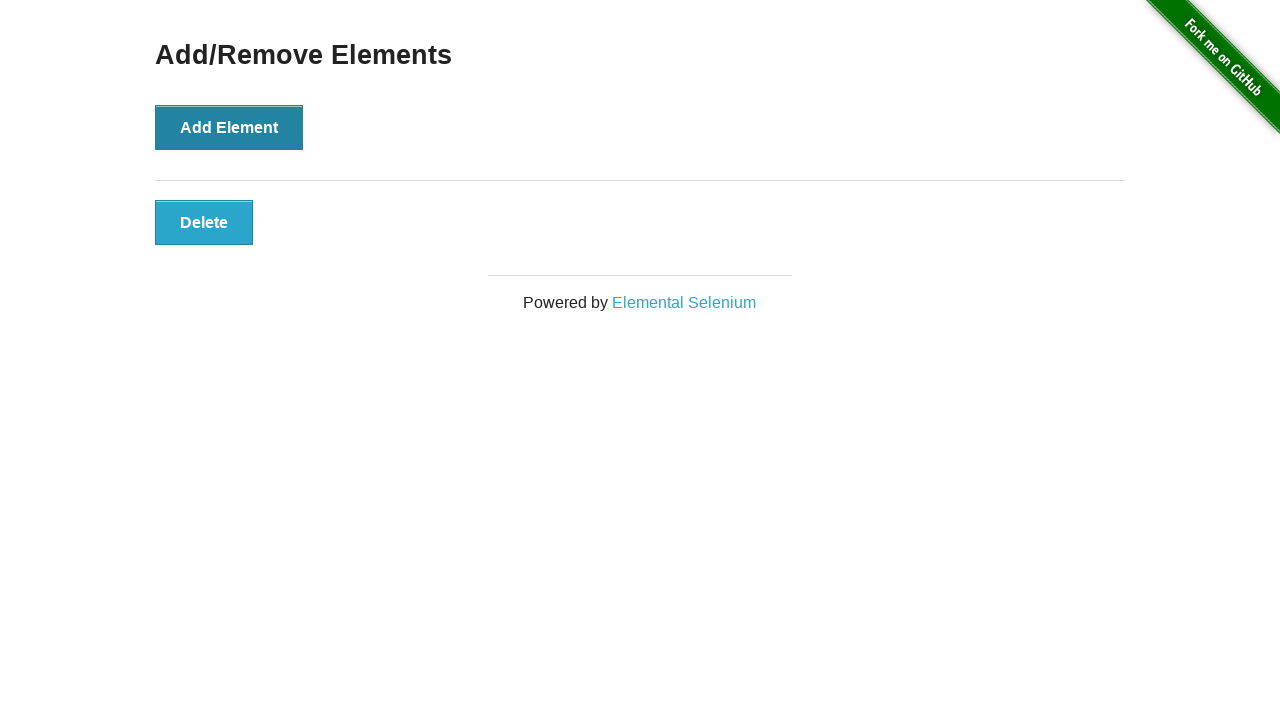

Clicked the Delete button to remove it at (204, 222) on button.added-manually
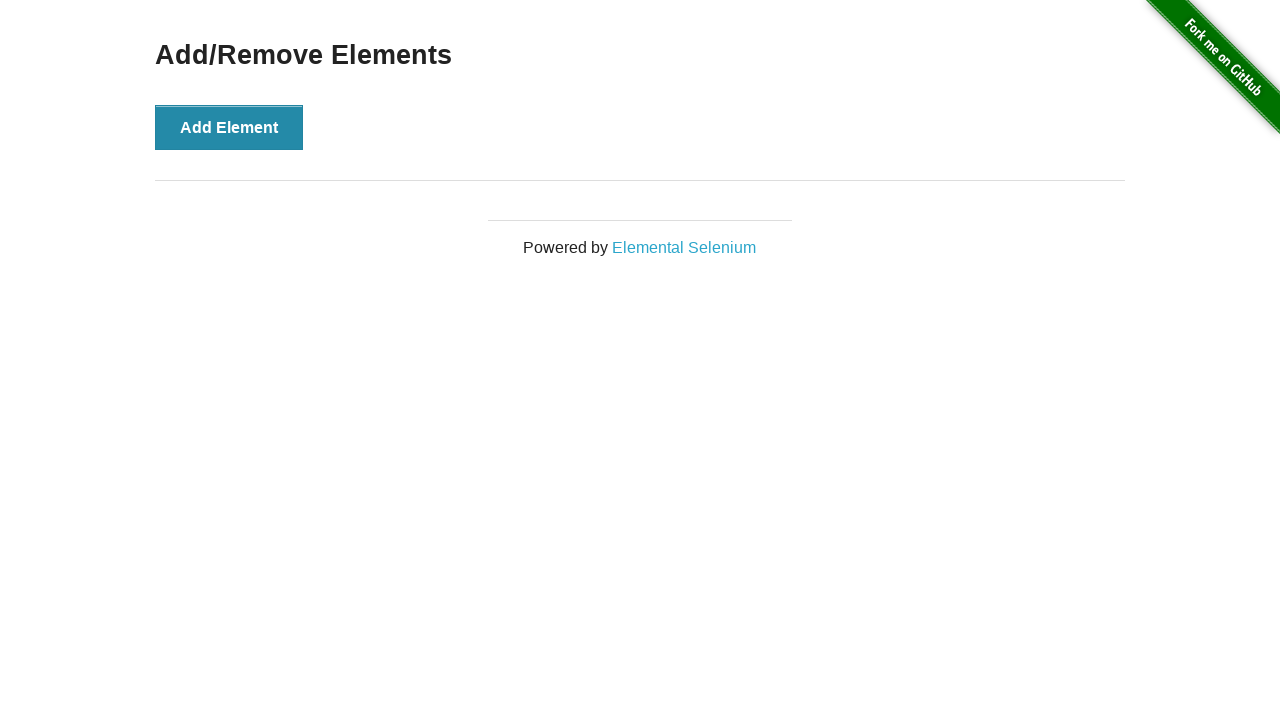

Verified Delete button was removed from DOM
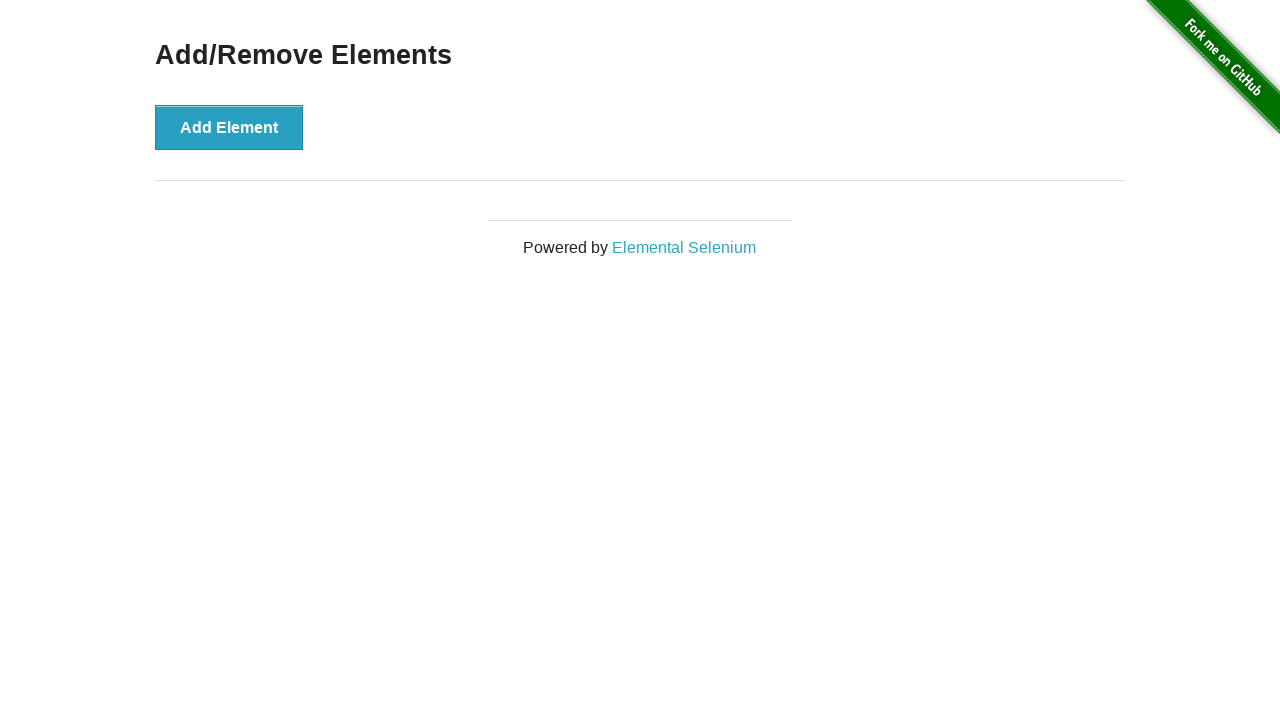

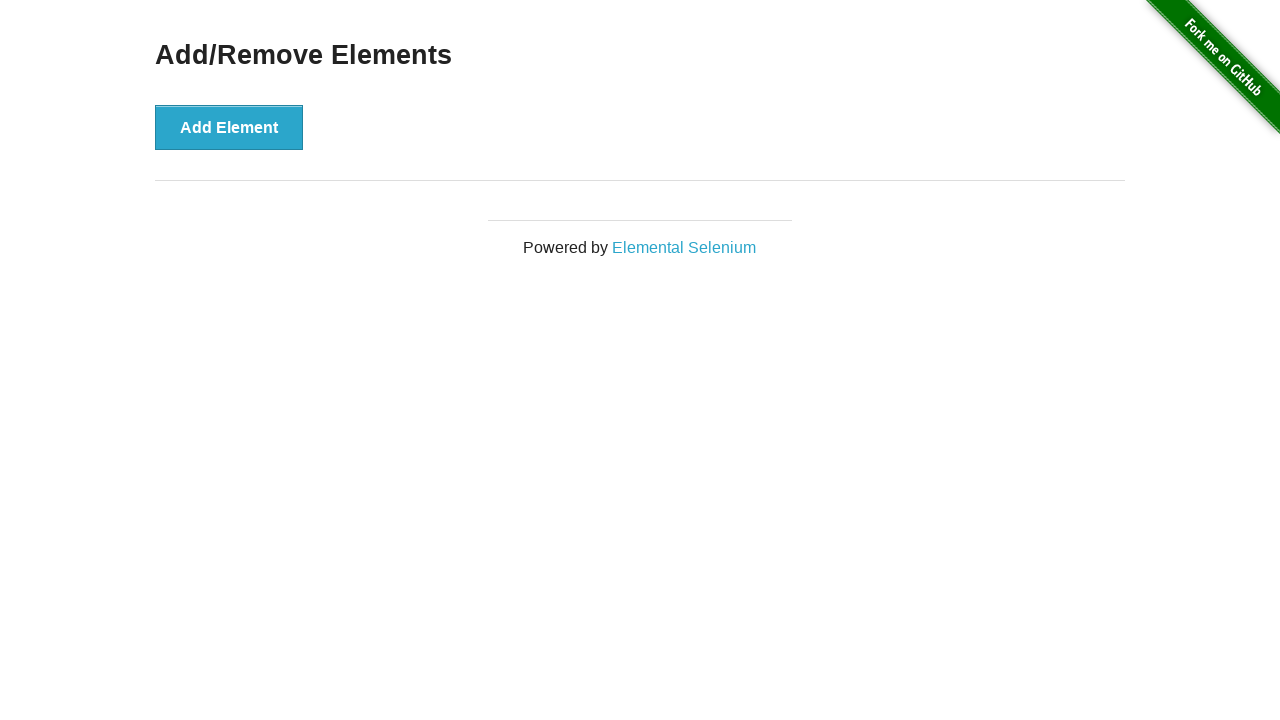